Fills out a practice form with personal information, selects various options including gender, experience, profession, tools, and continent, then submits the form

Starting URL: https://www.techlistic.com/p/selenium-practice-form.html

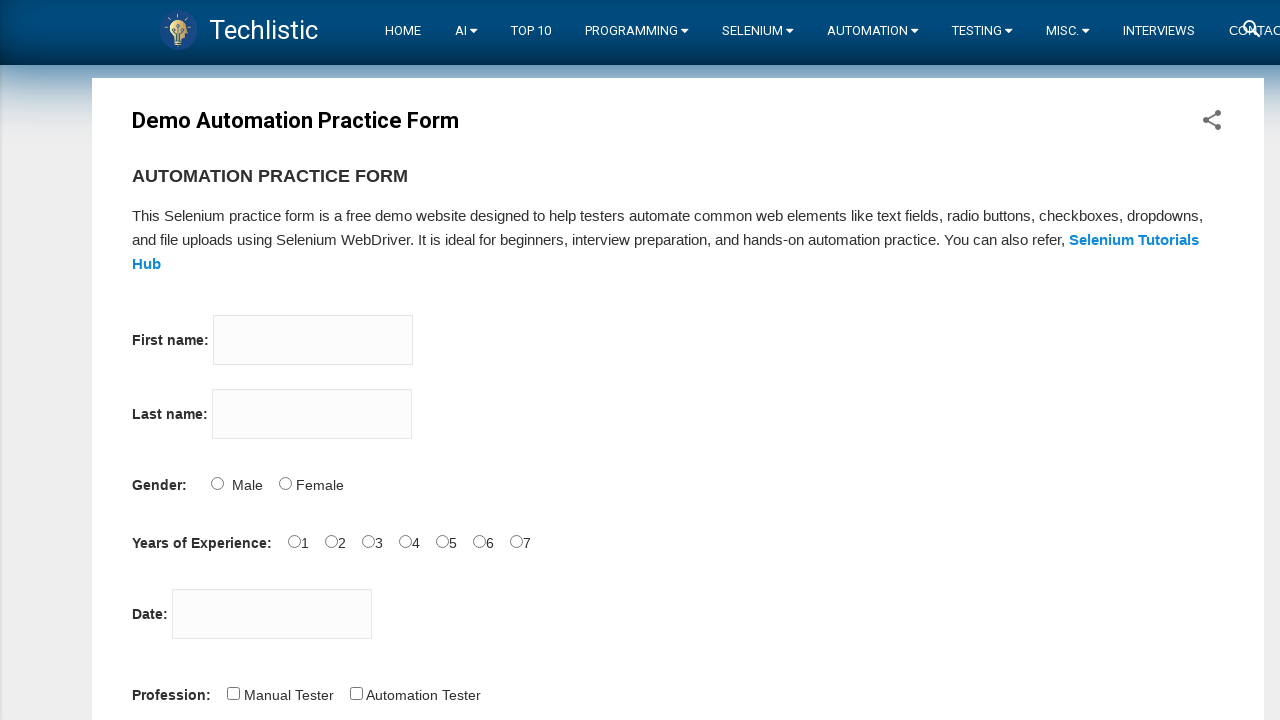

Filled firstname field with 'Burak' on input[name='firstname']
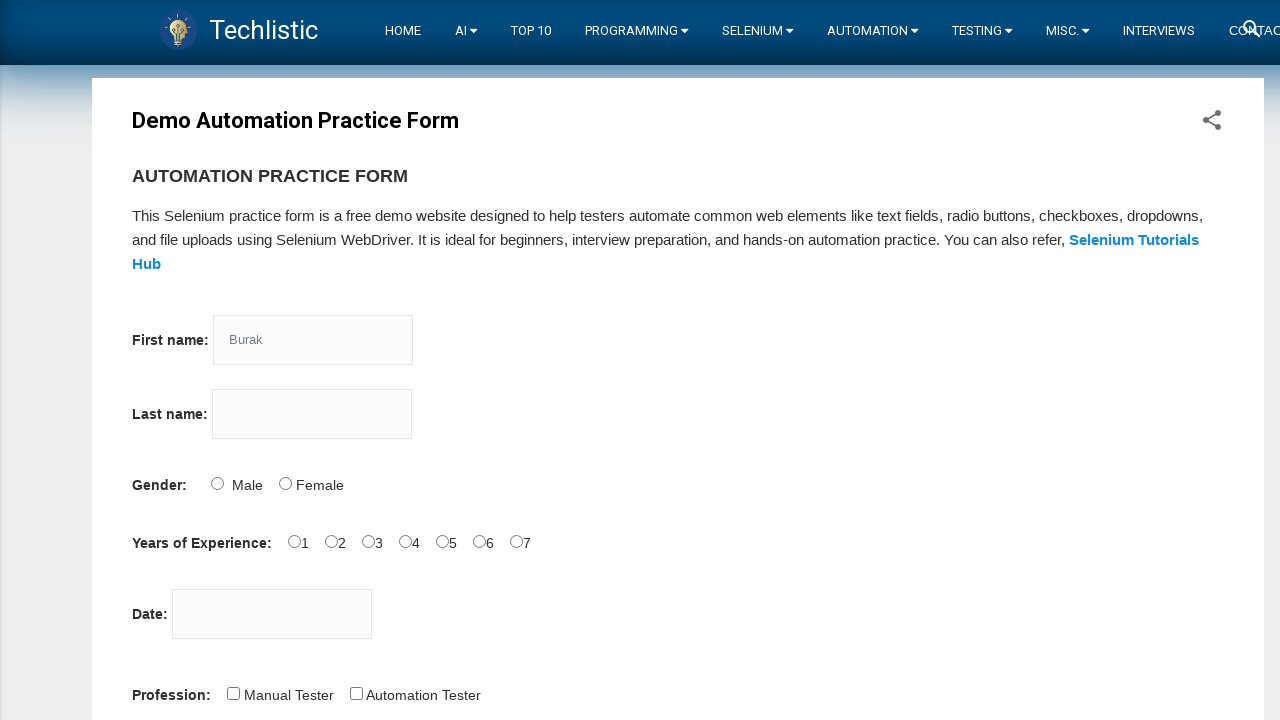

Filled lastname field with 'KAYA' on input[name='lastname']
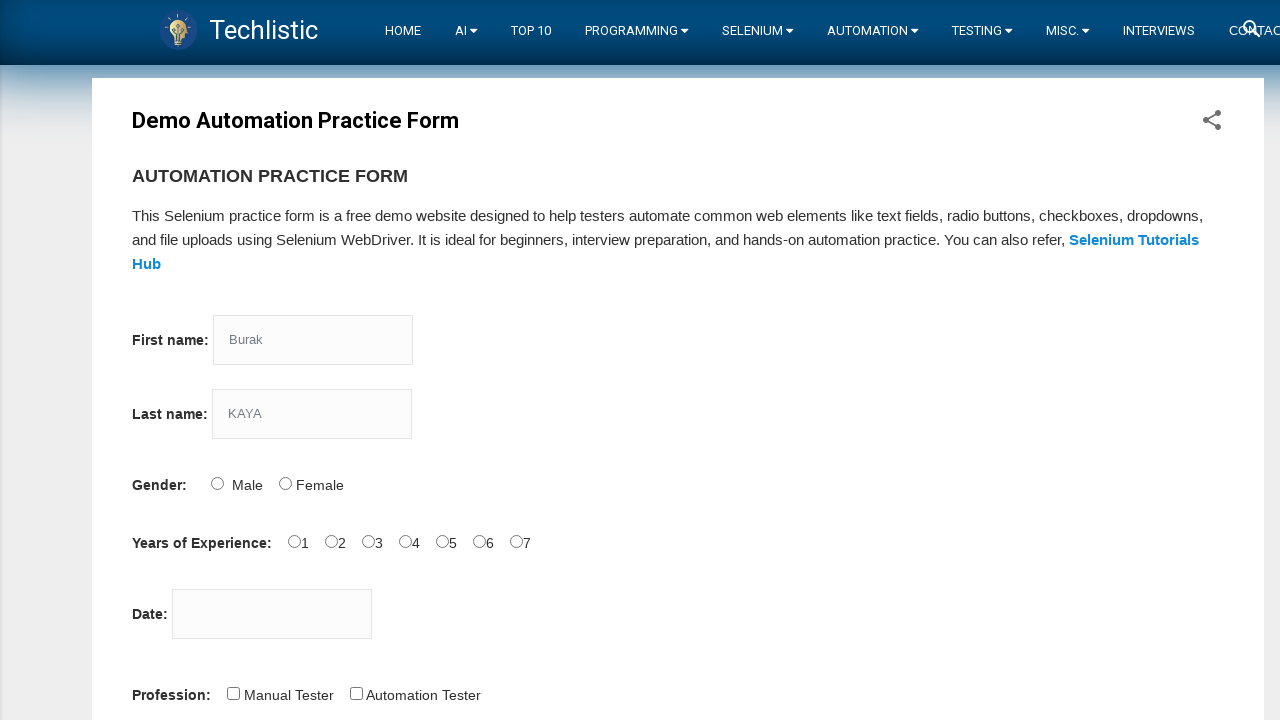

Selected Male gender option at (217, 483) on #sex-0
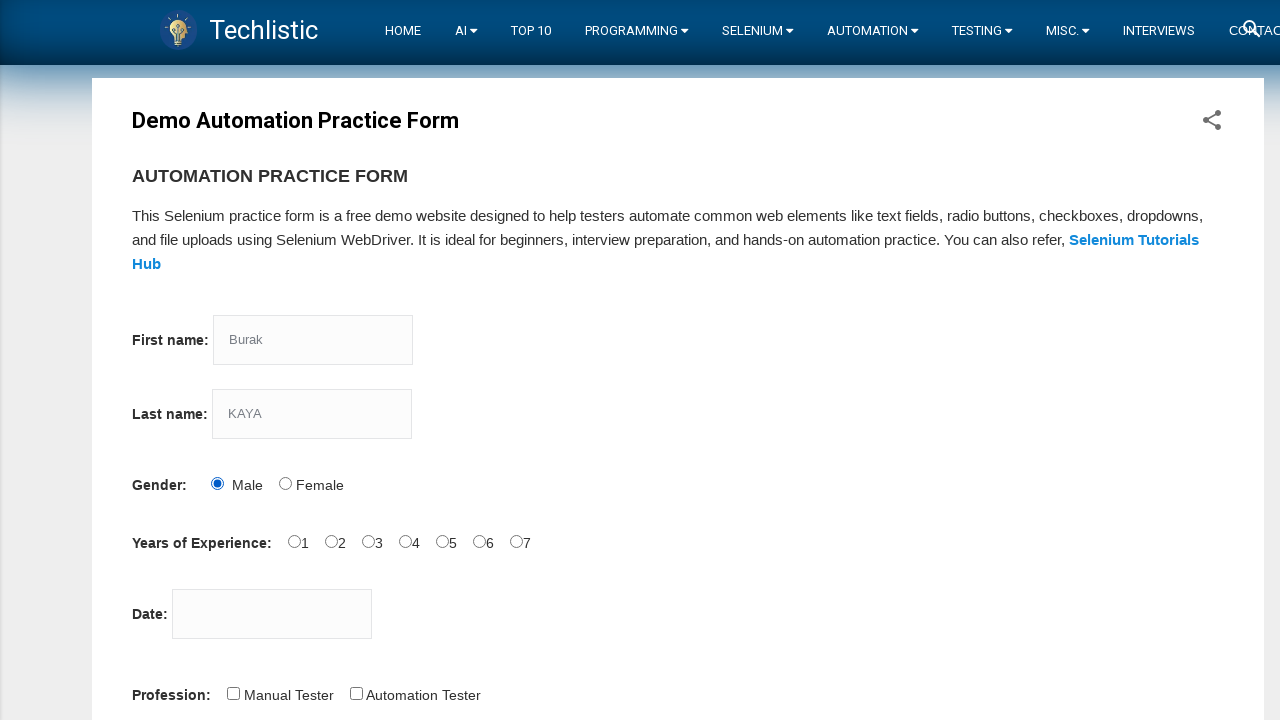

Selected 3 years experience at (368, 541) on #exp-2
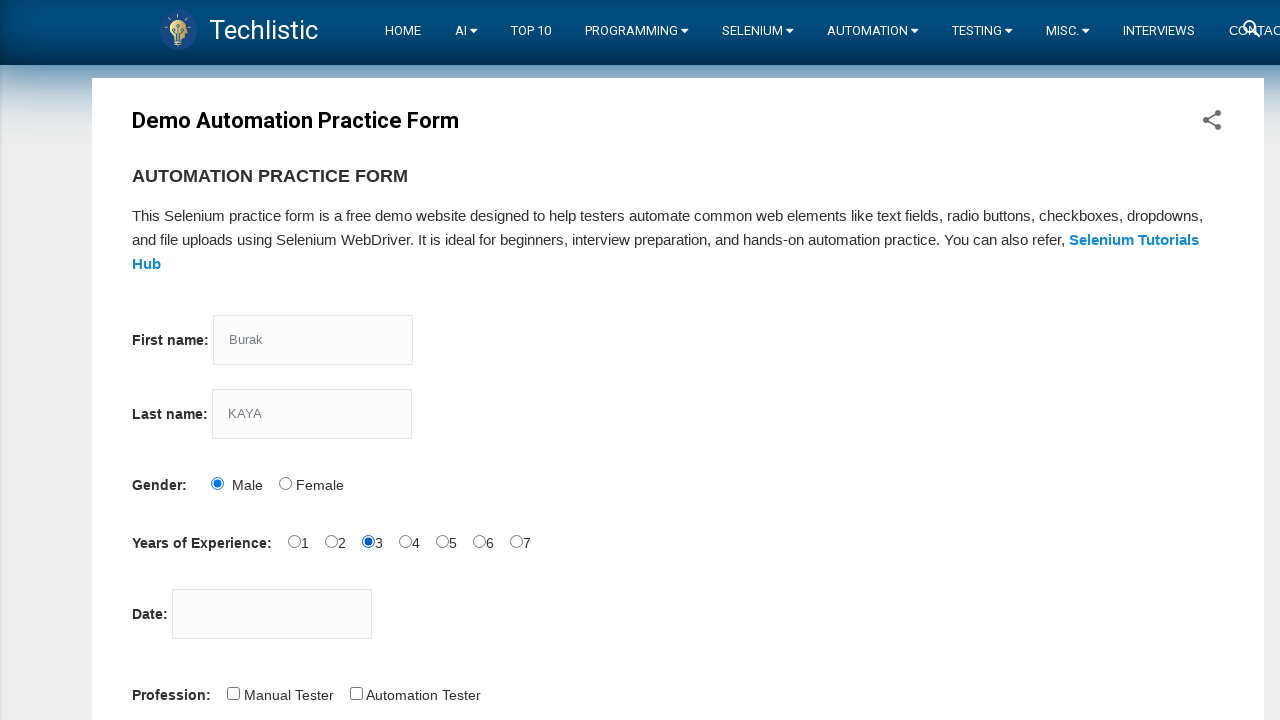

Filled date field with 'sep 28, 2022' on #datepicker
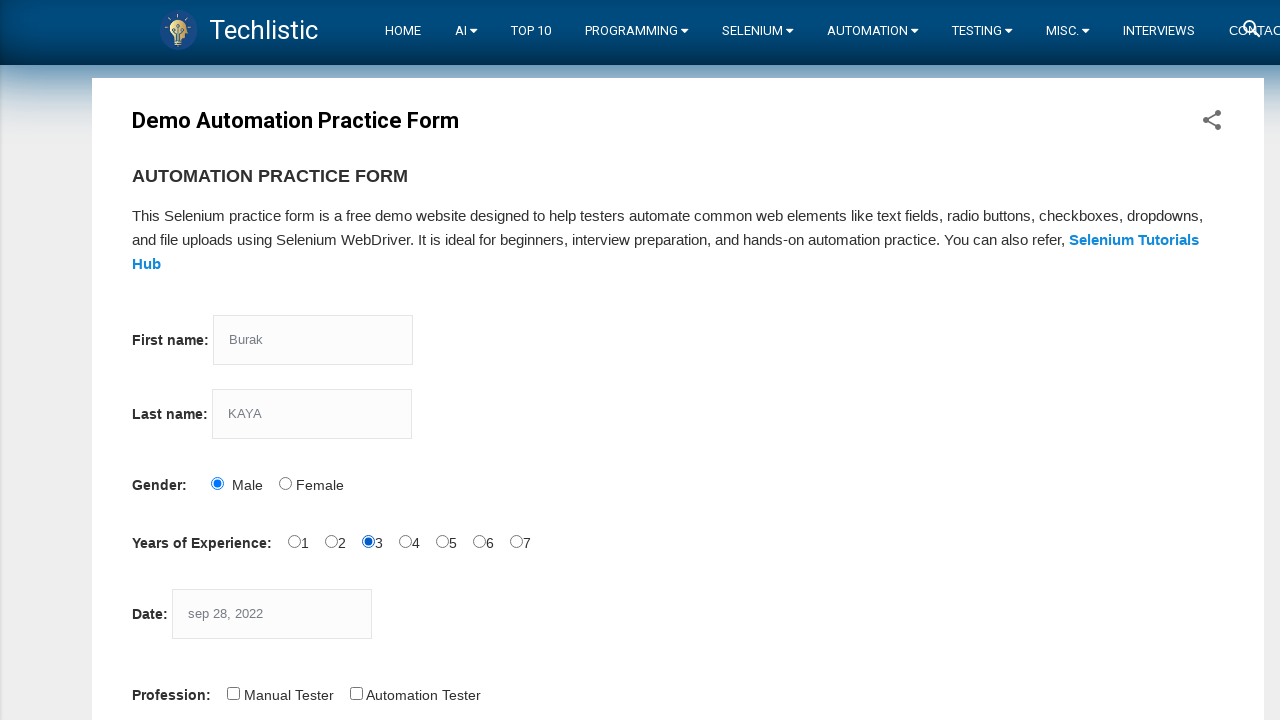

Selected Automation Tester profession at (356, 693) on #profession-1
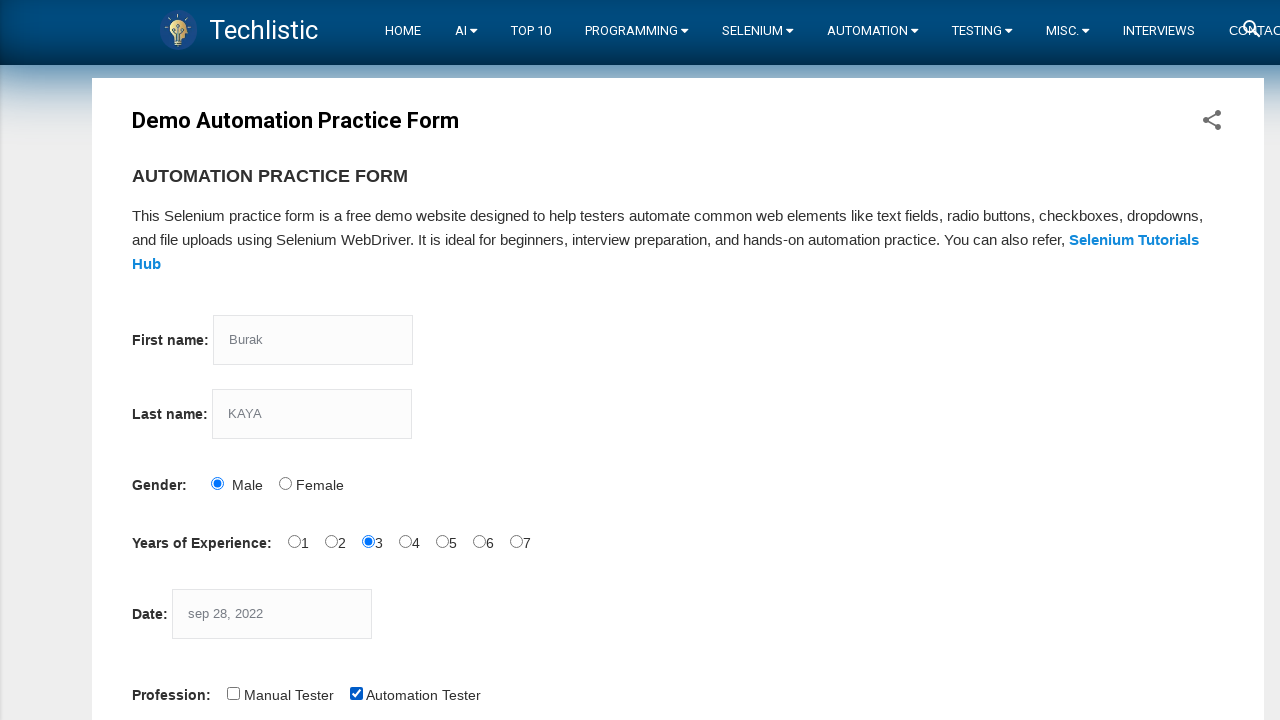

Selected Manual Tester tool at (281, 360) on #tool-0
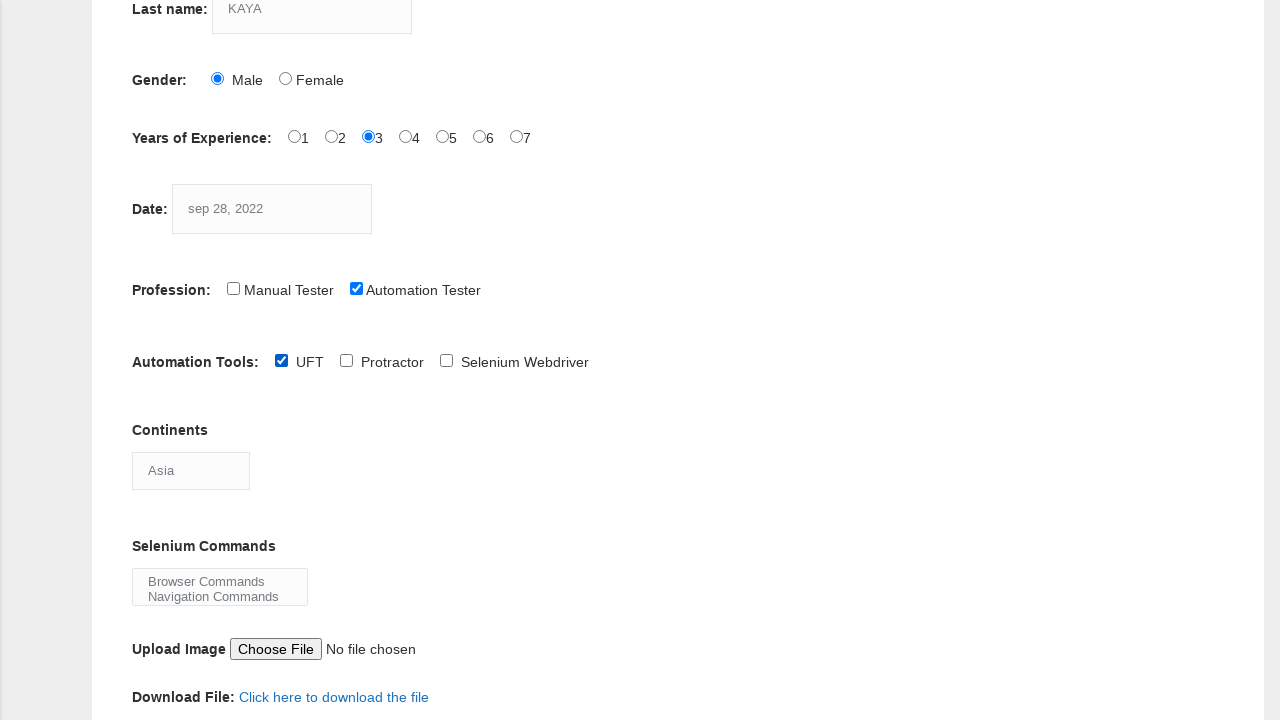

Selected Selenium Webdriver tool at (446, 360) on #tool-2
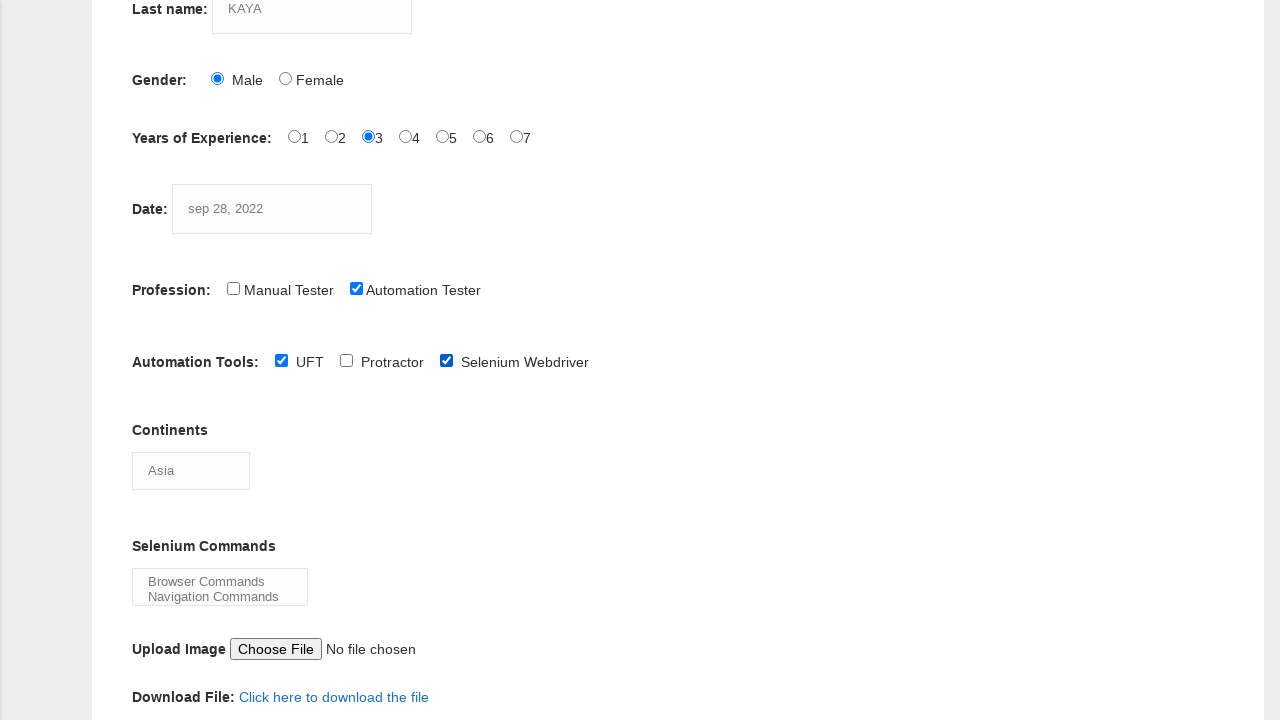

Selected Antarctica continent from dropdown on #continents
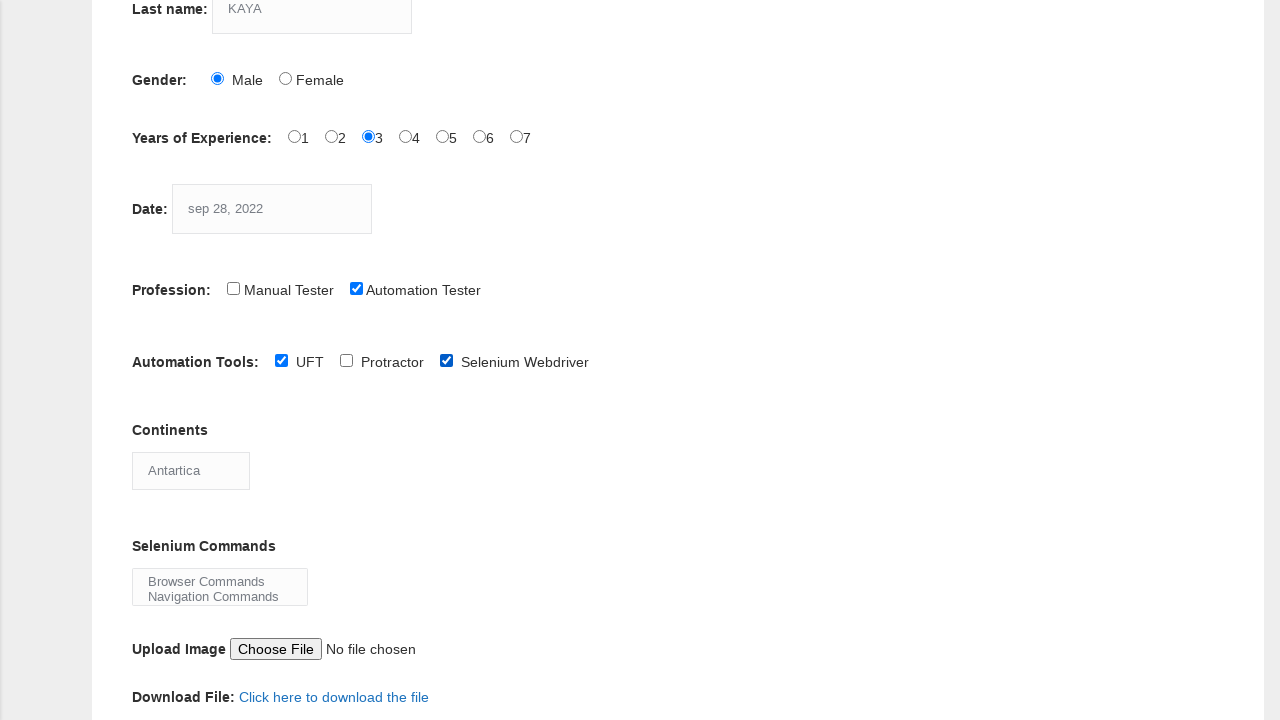

Selected Browser Commands from selenium commands dropdown on #selenium_commands
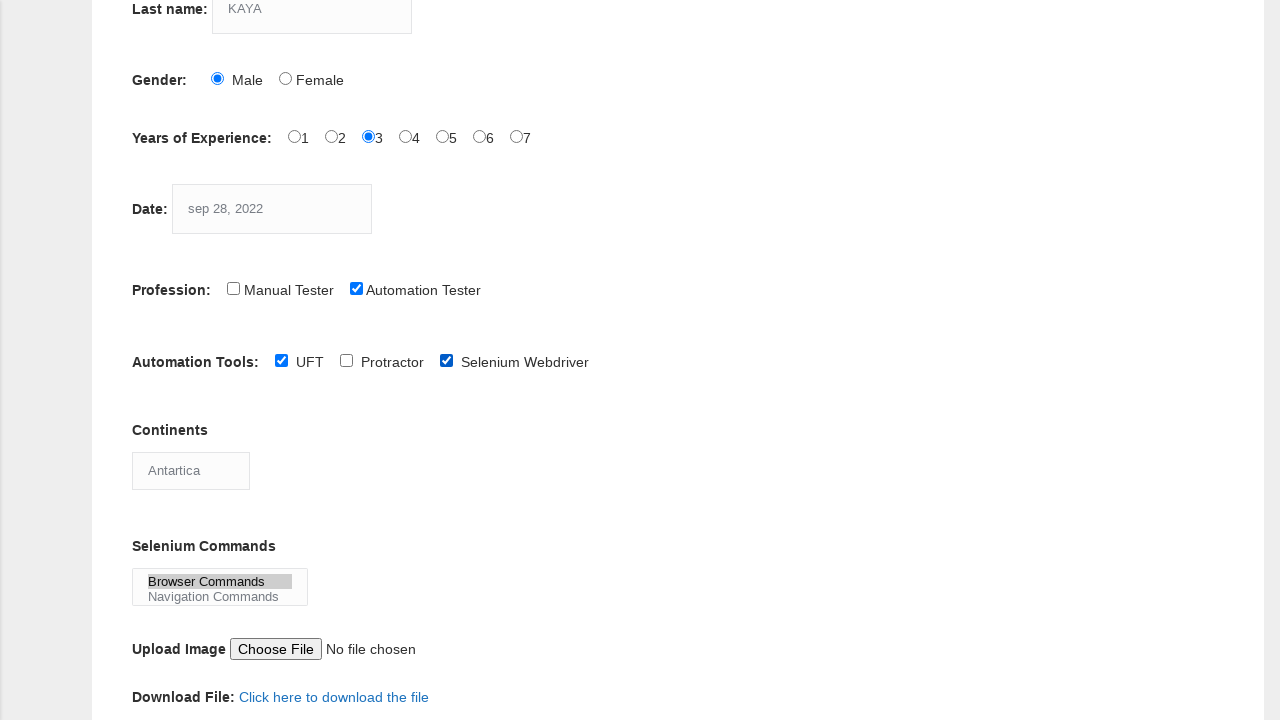

Clicked submit button to submit the form at (157, 360) on #submit
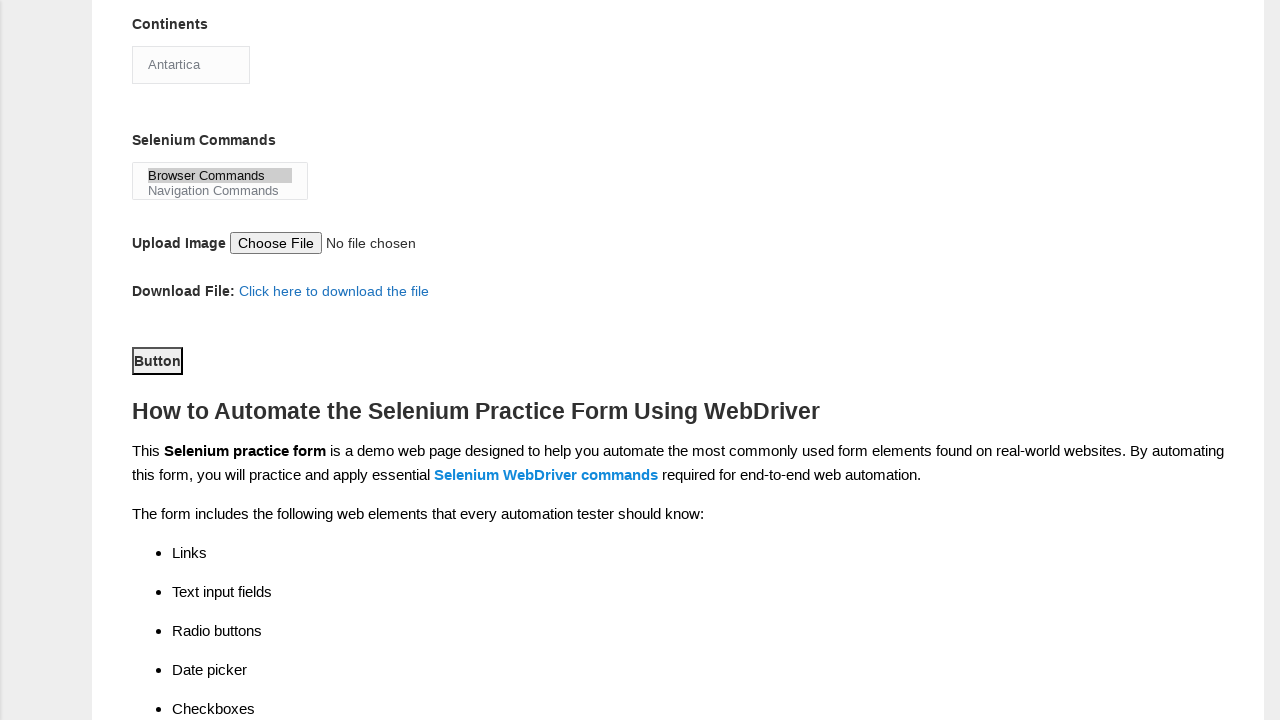

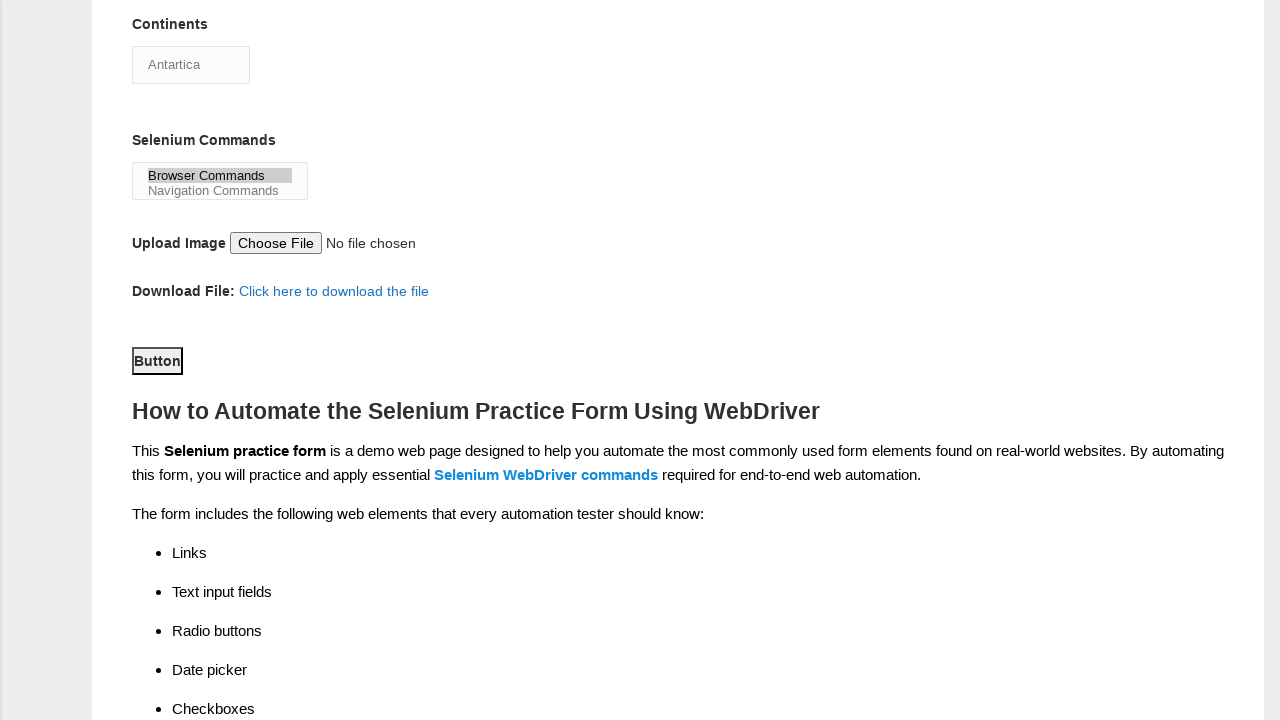